Tests login form validation when only username is filled but password is empty

Starting URL: https://www.saucedemo.com/

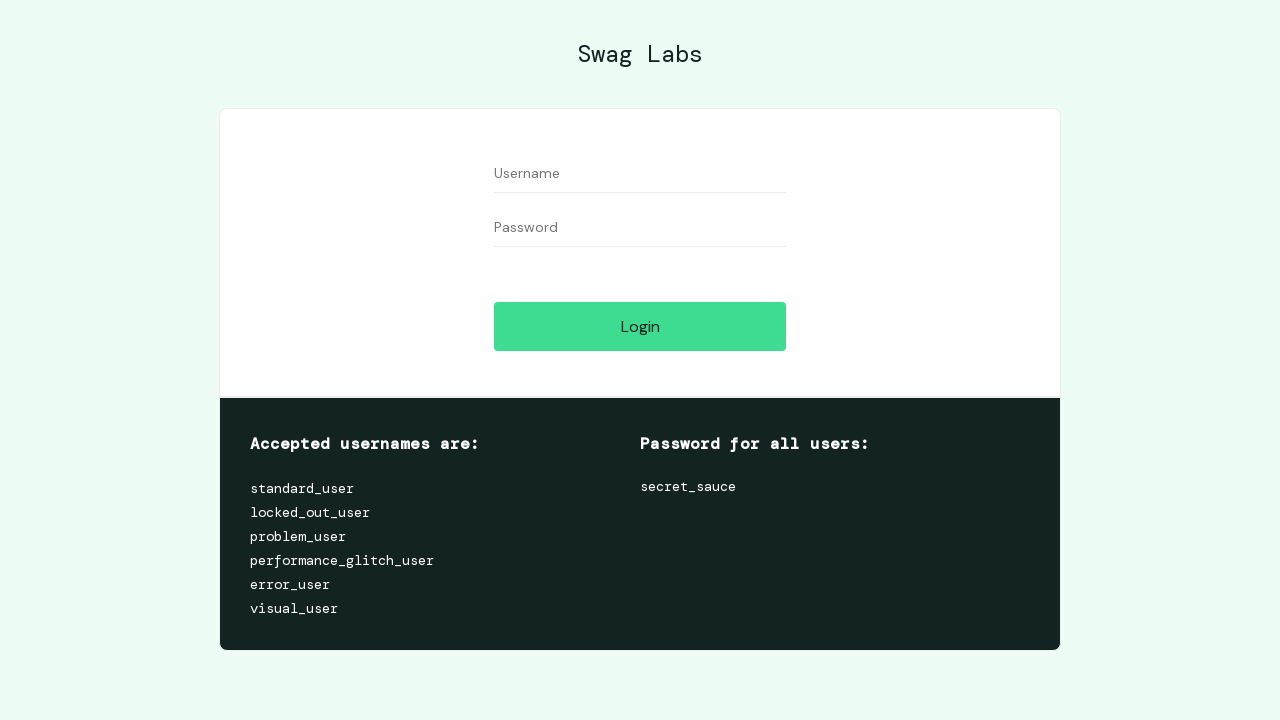

Waited for username field to be present
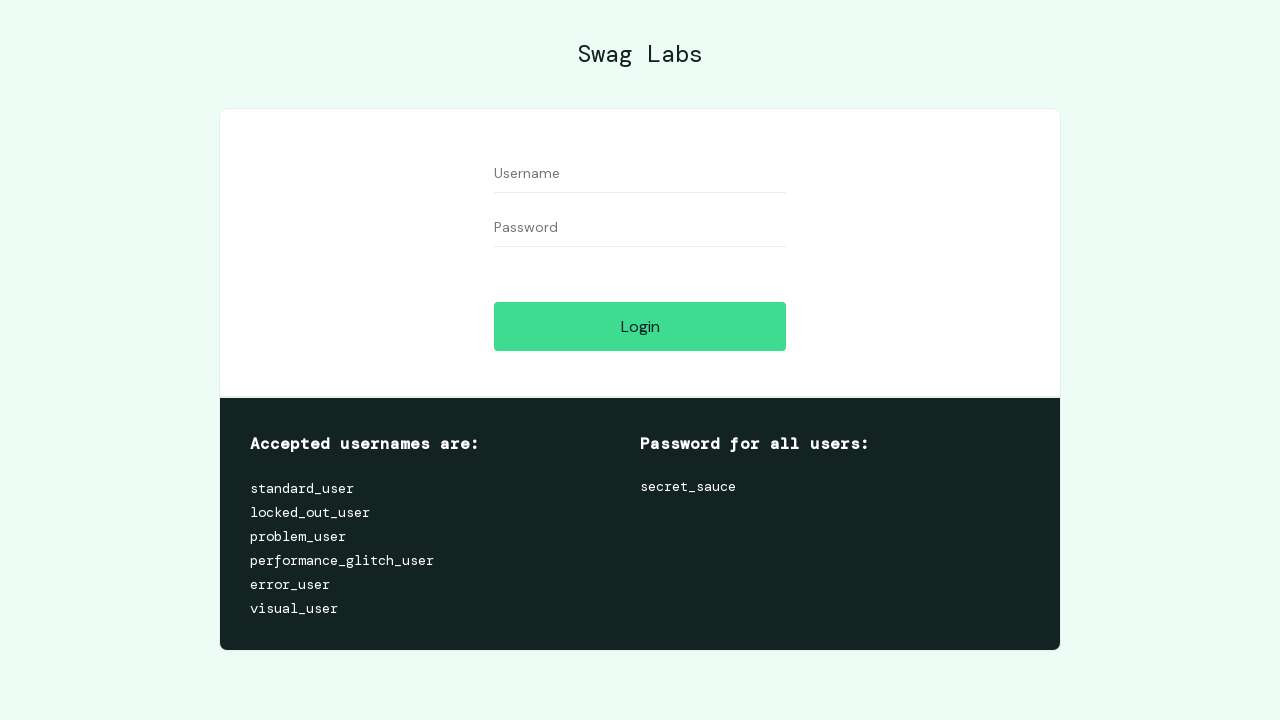

Filled username field with 'standard_user' on #user-name
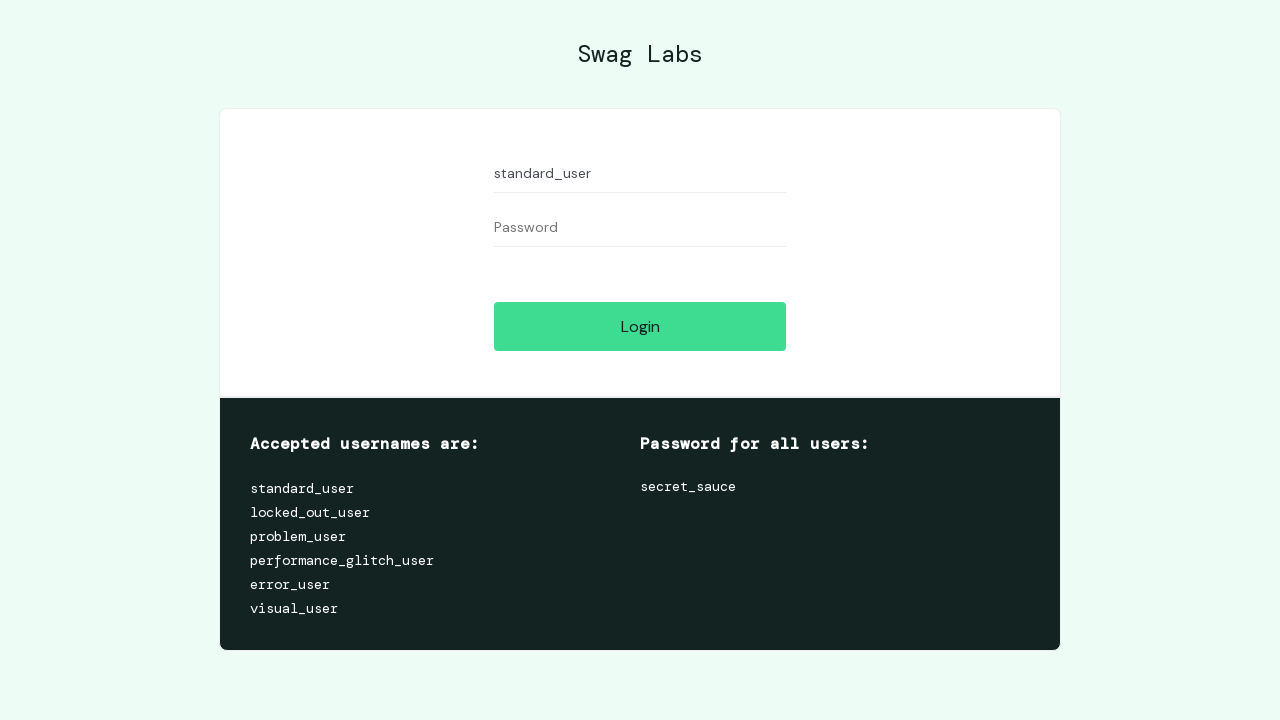

Clicked login button without entering password at (640, 326) on #login-button
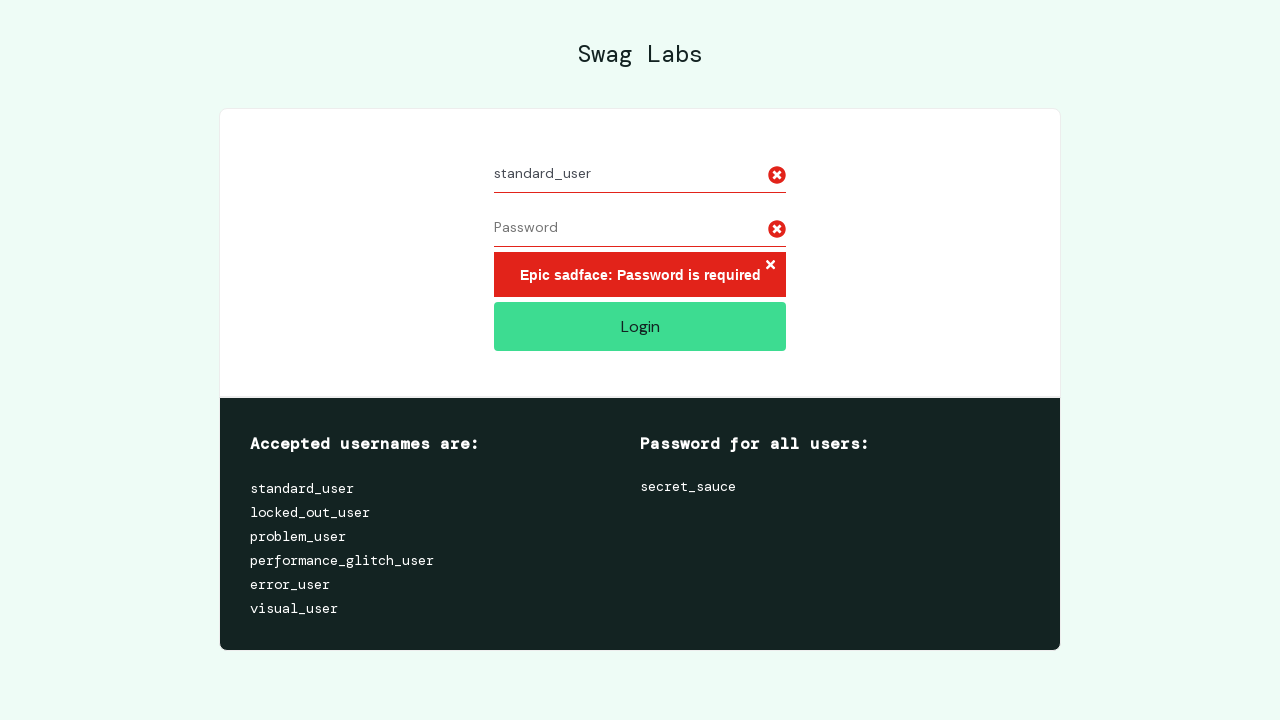

Error message appeared indicating password is required
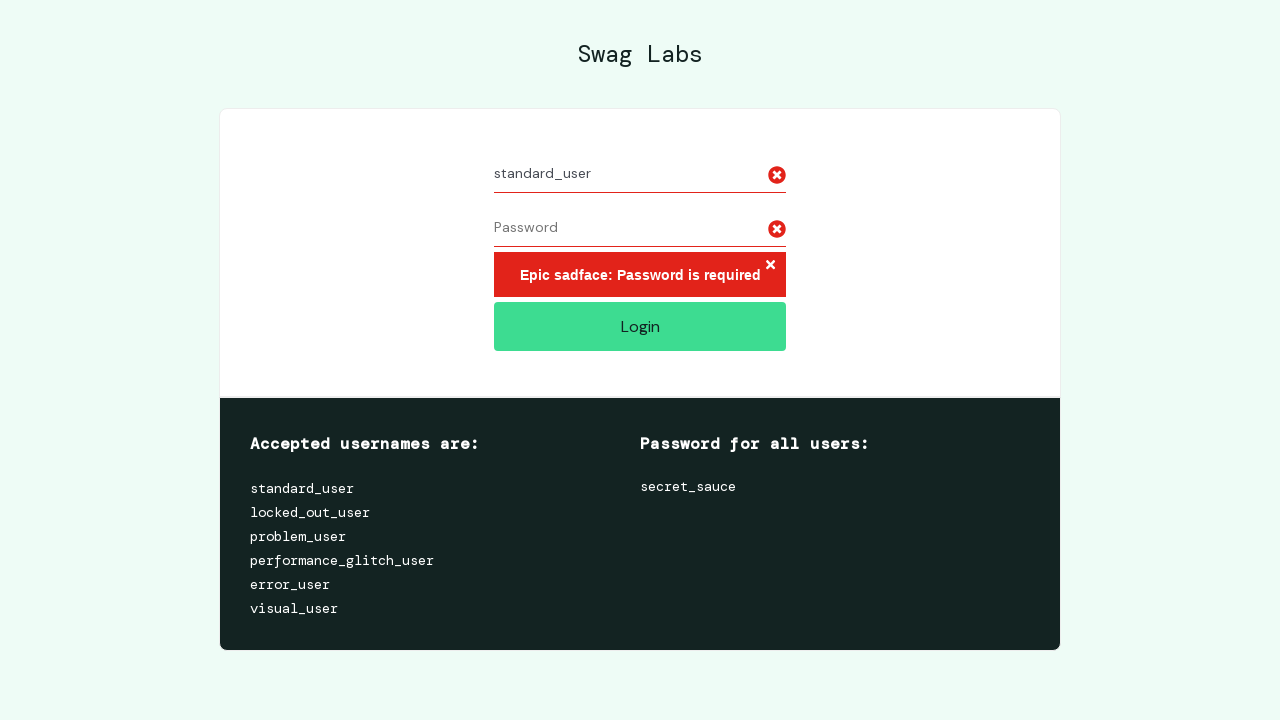

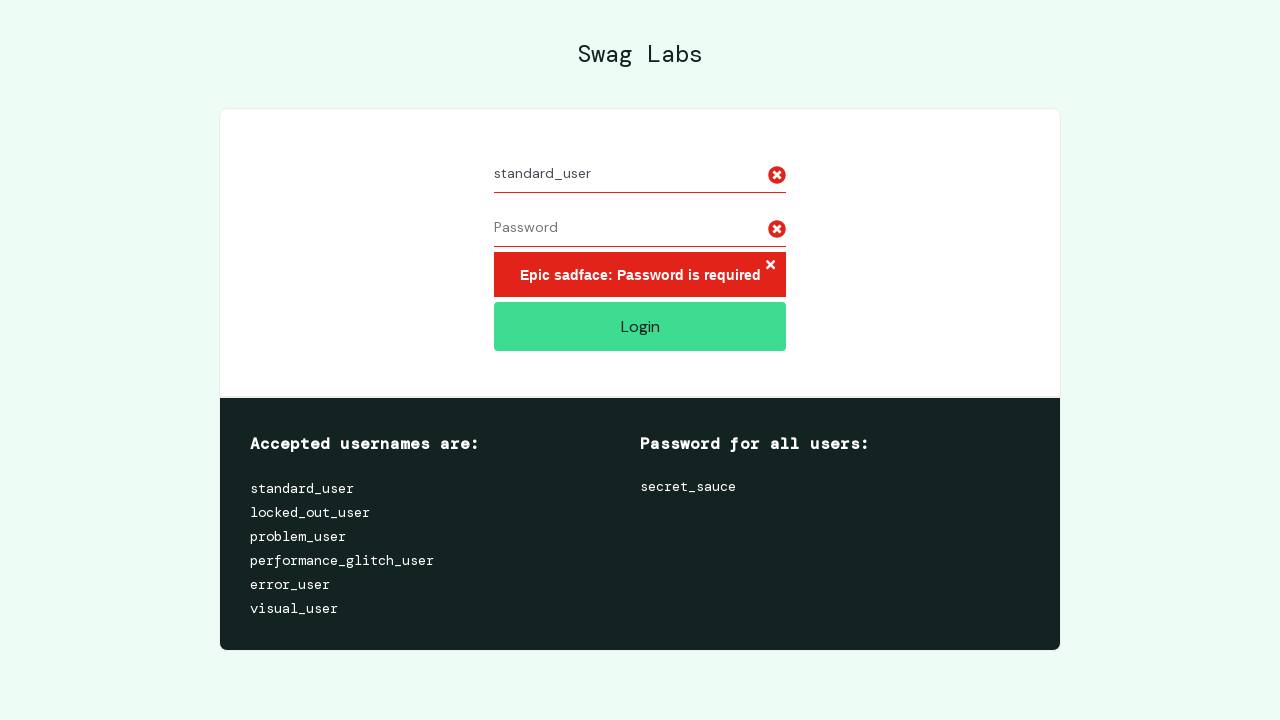